Tests social media links on kyna.vn by clicking Facebook and YouTube icons, which open in new windows, and verifies navigation to those external sites.

Starting URL: https://kyna.vn/

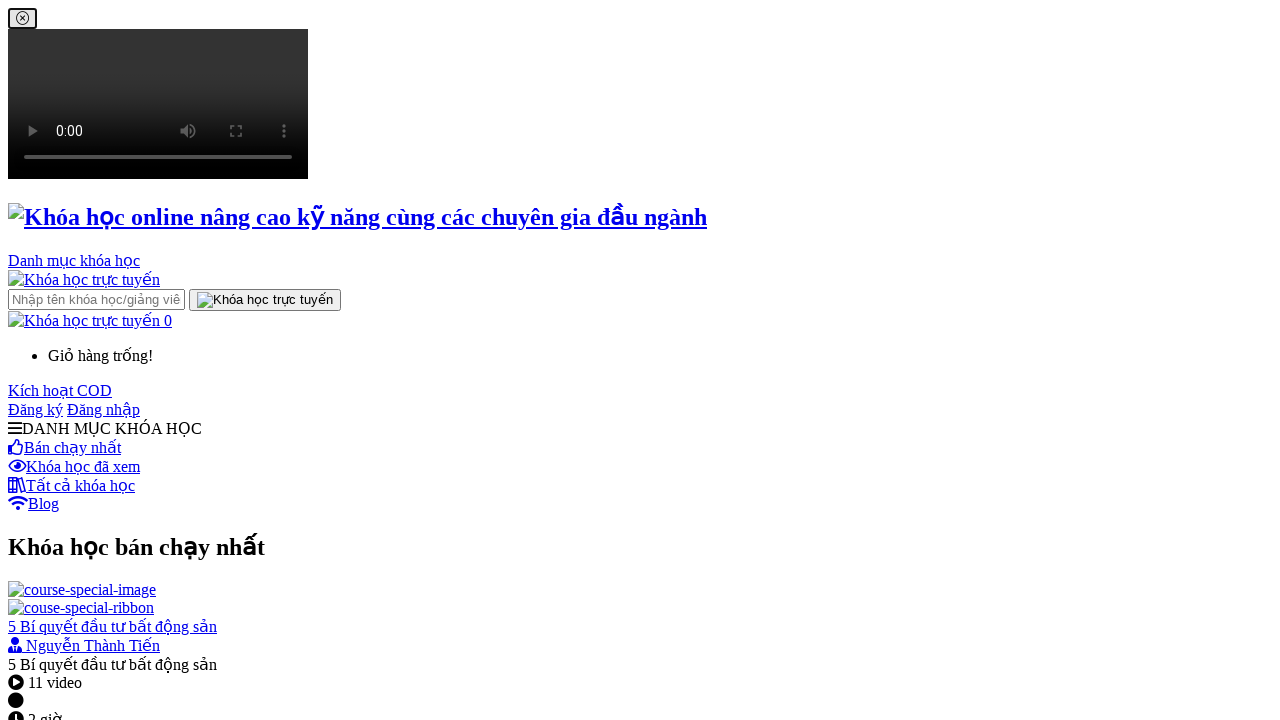

Waited for kyna.vn page to load
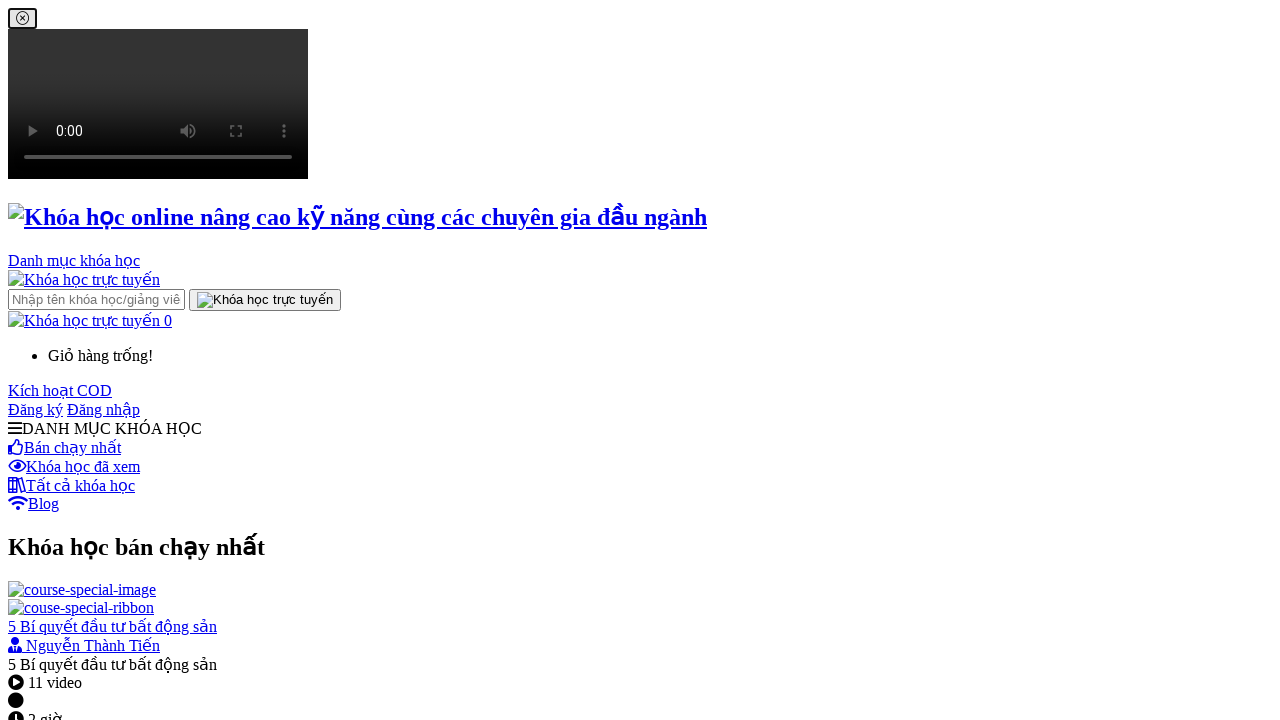

Clicked Facebook social media icon, new page opened
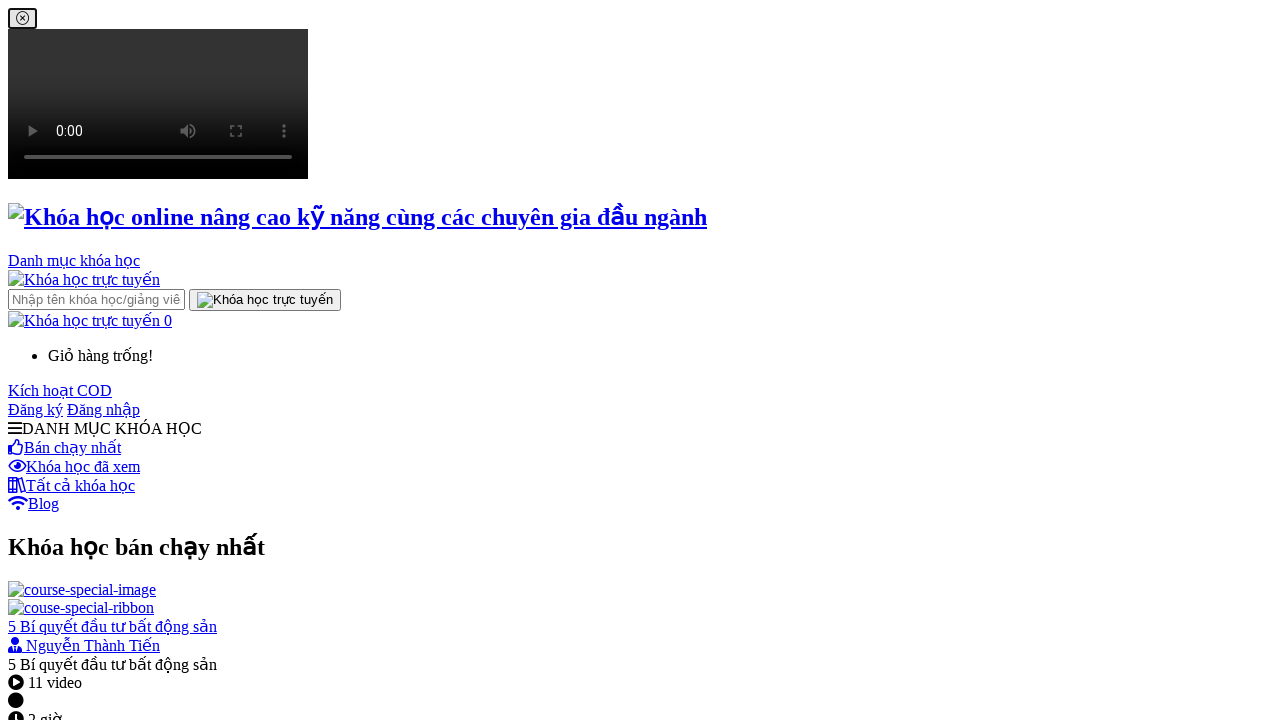

Waited for Facebook page to load
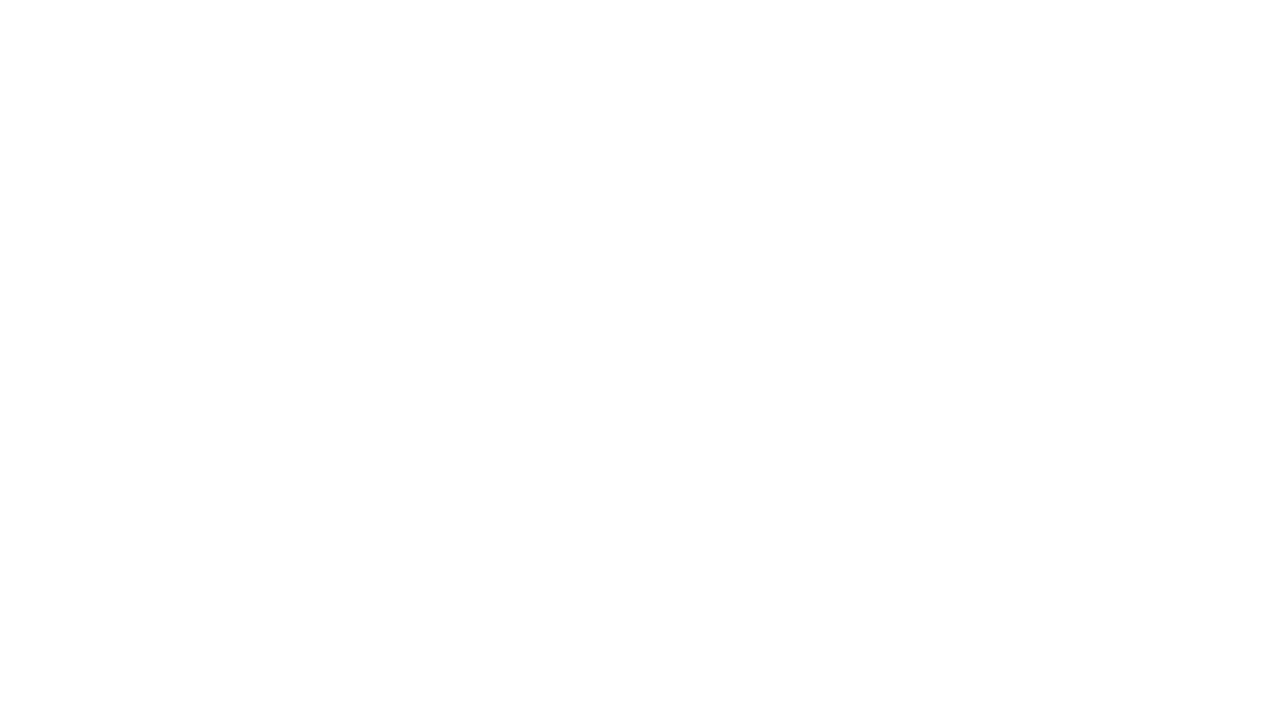

Clicked YouTube social media icon, new page opened
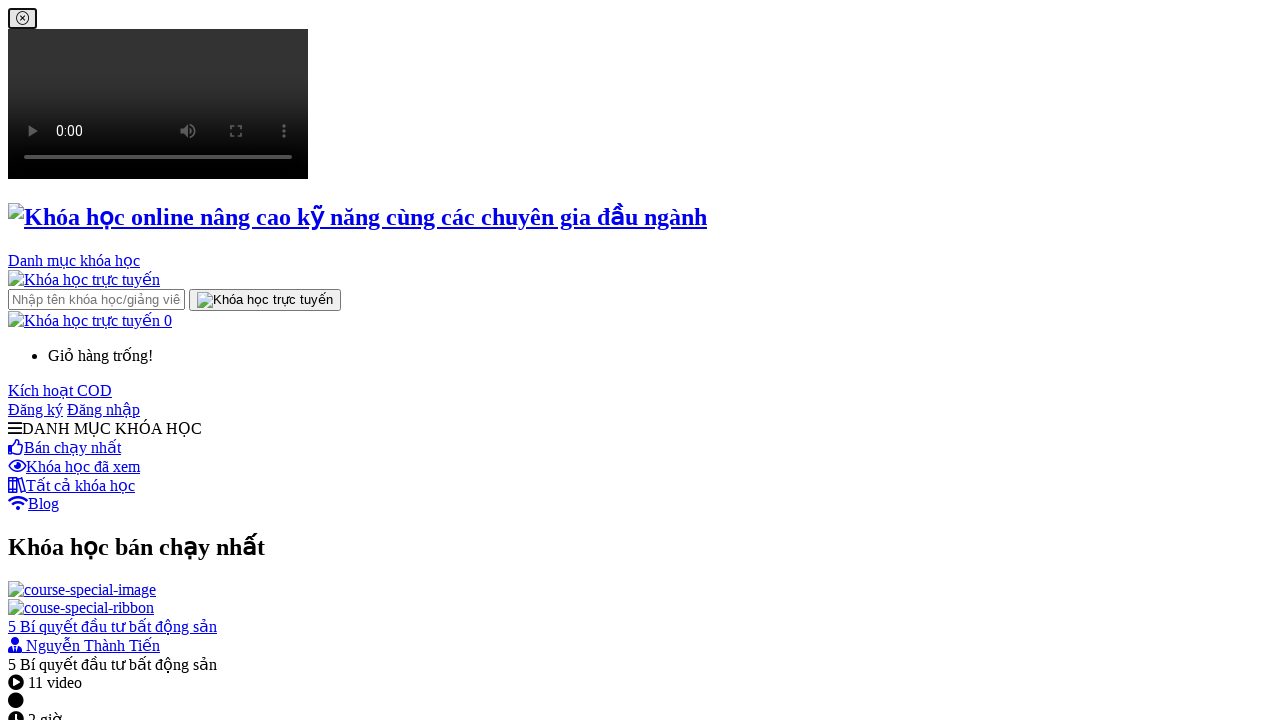

Waited for YouTube page to load
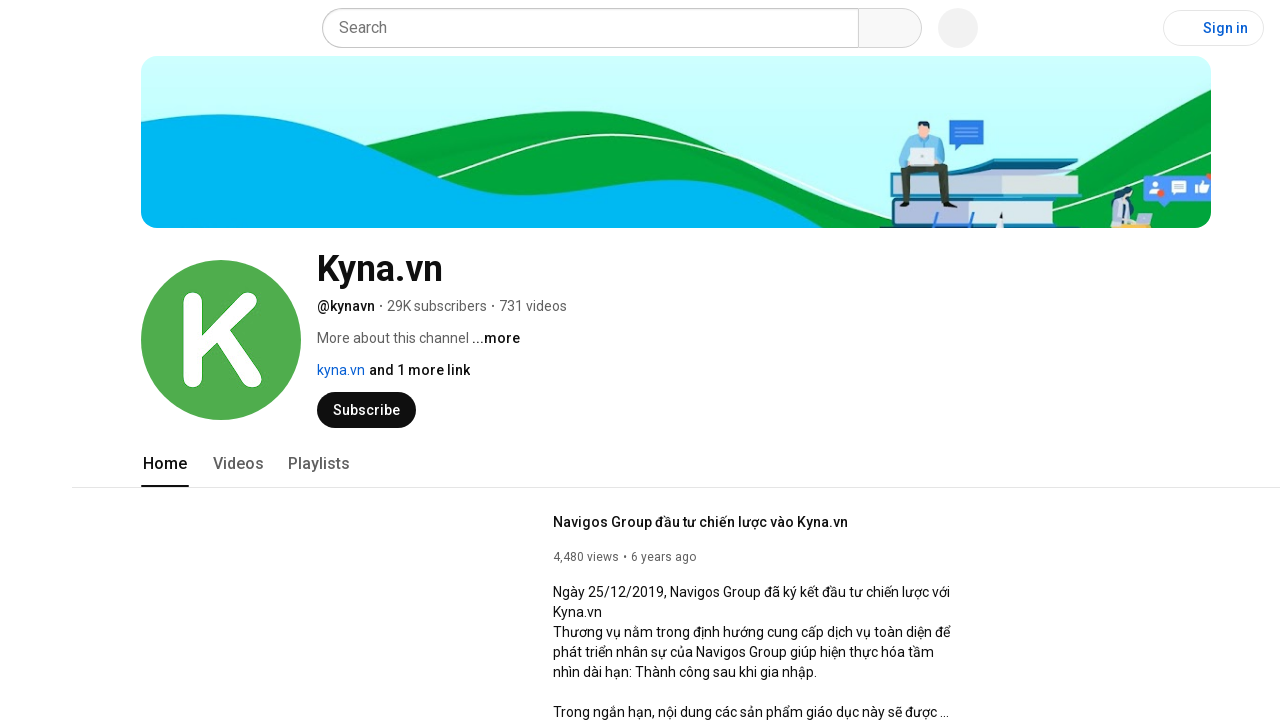

Verified 'YouTube' text found in page title
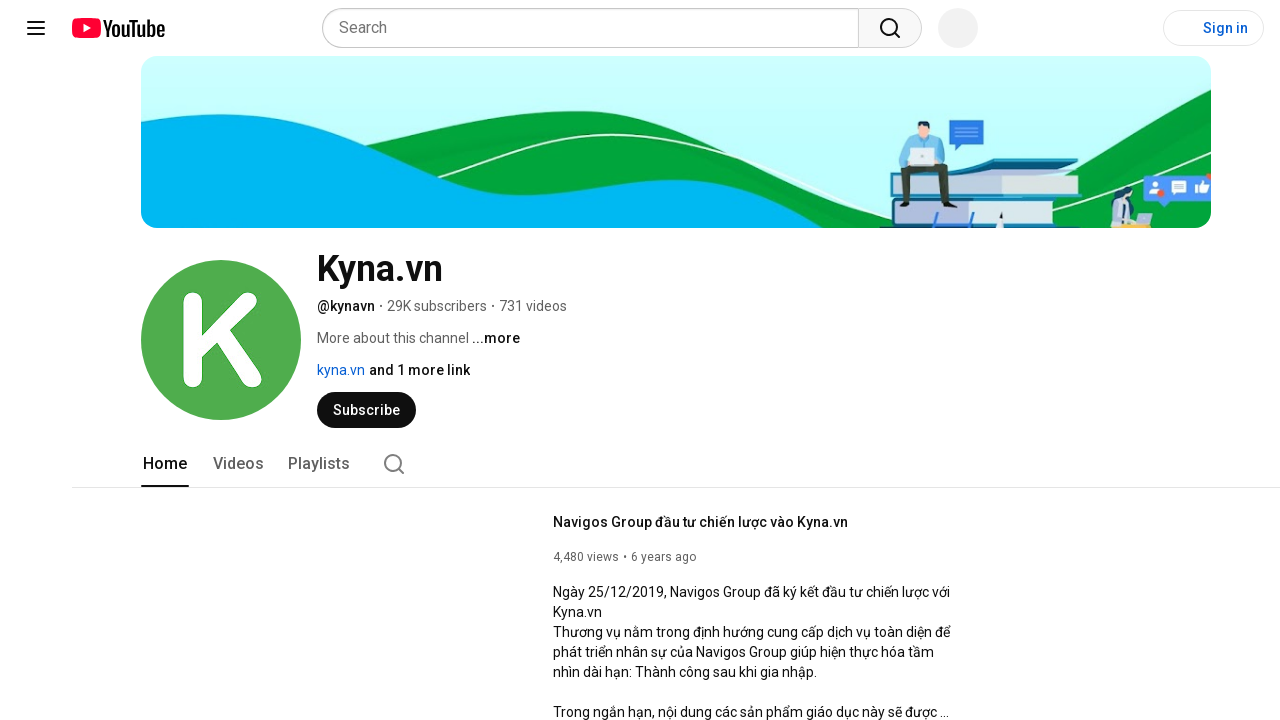

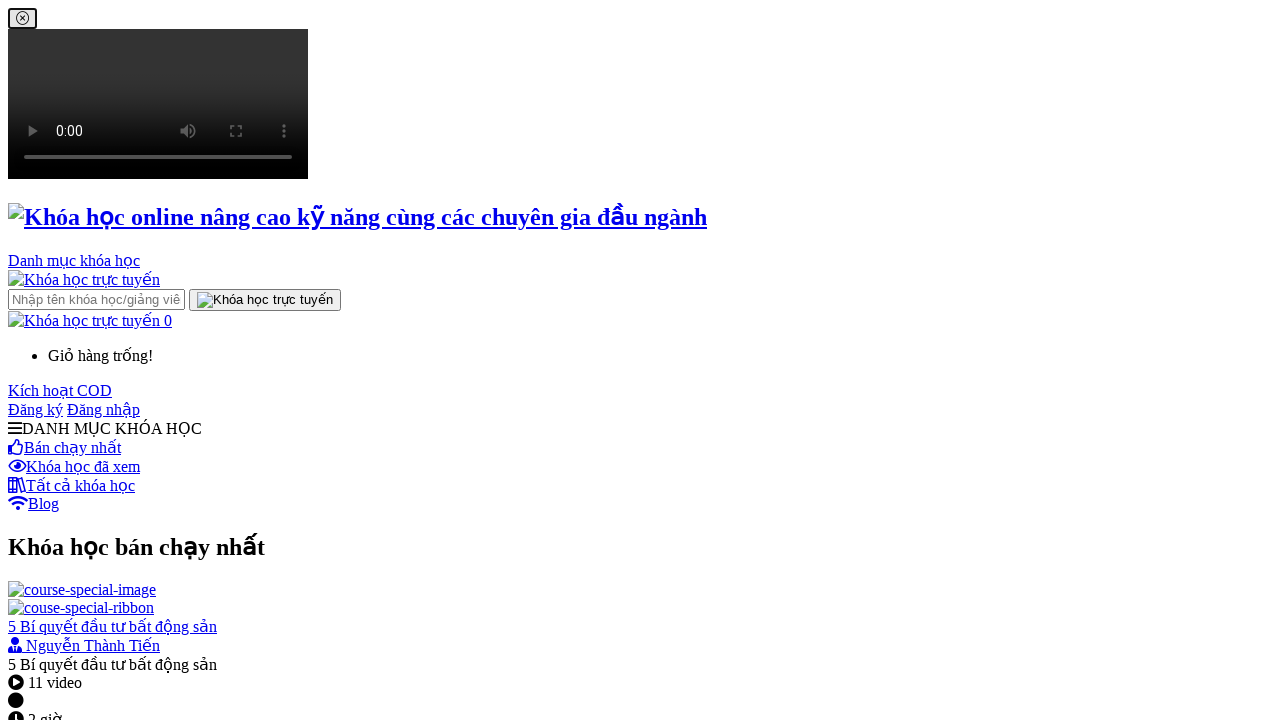